Tests dropdown selection using the Select class approach to select "Option 1"

Starting URL: http://the-internet.herokuapp.com/dropdown

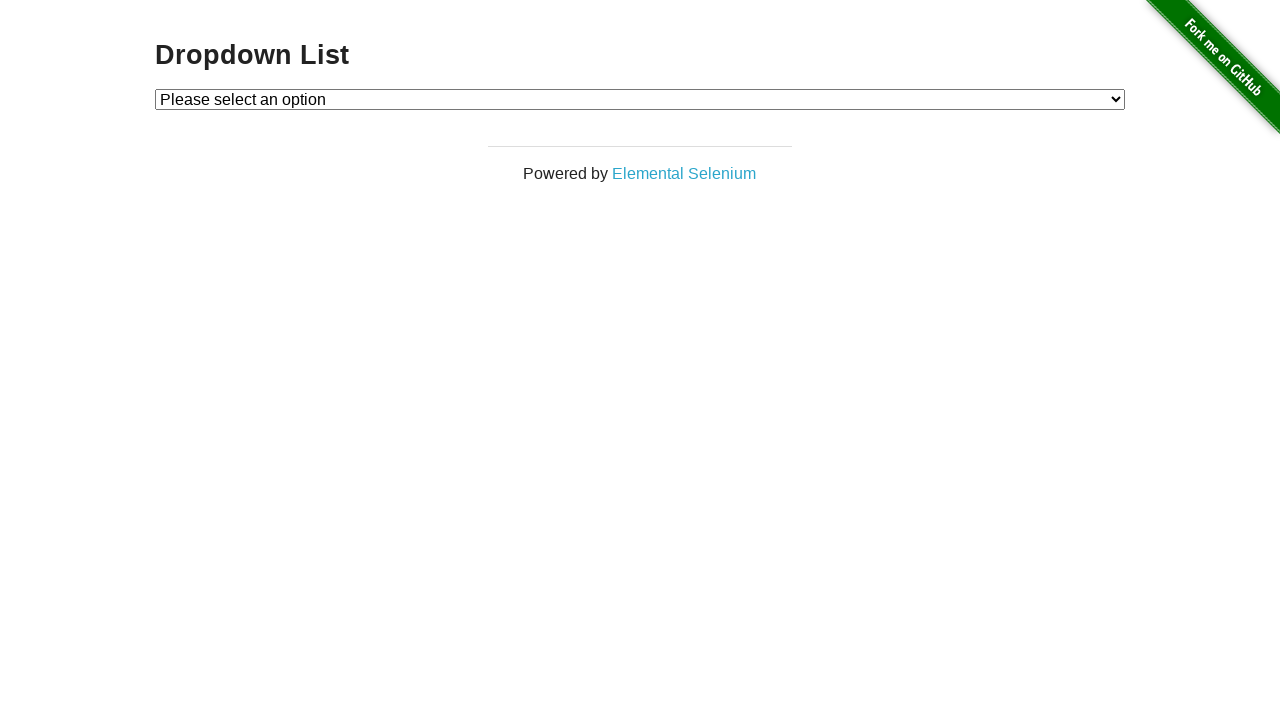

Selected 'Option 1' from dropdown using label on #dropdown
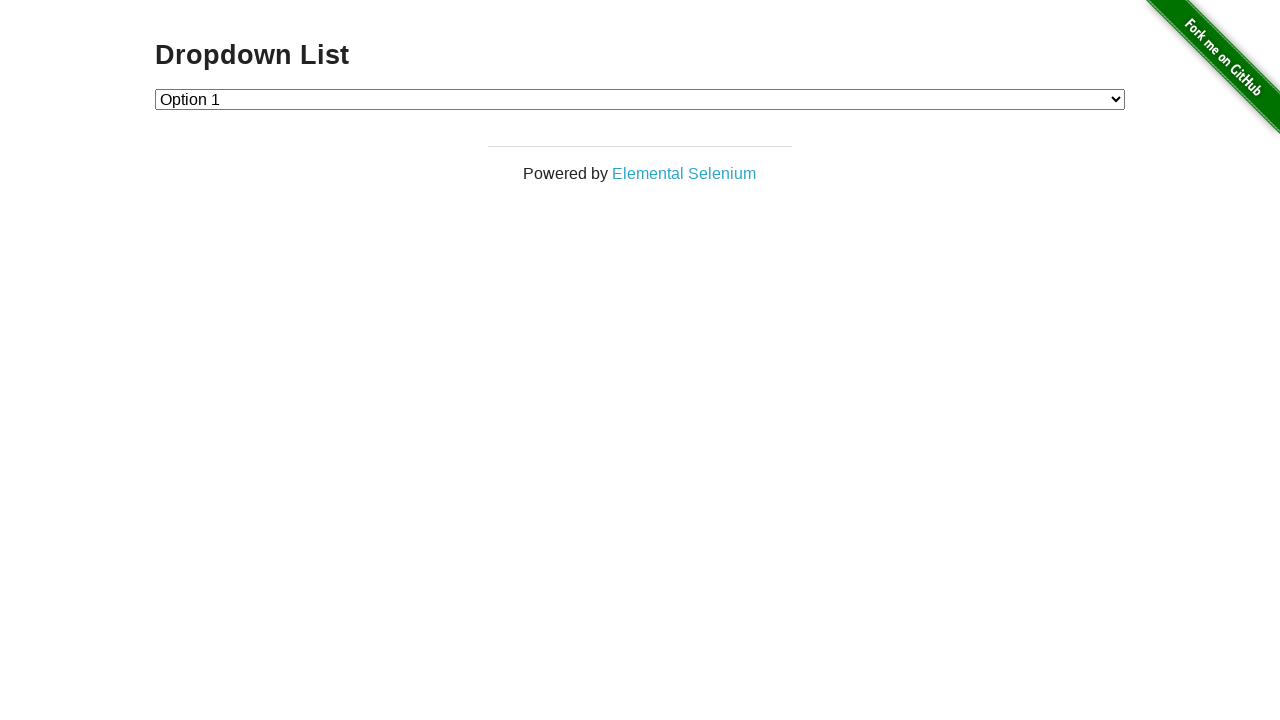

Retrieved selected option text from dropdown
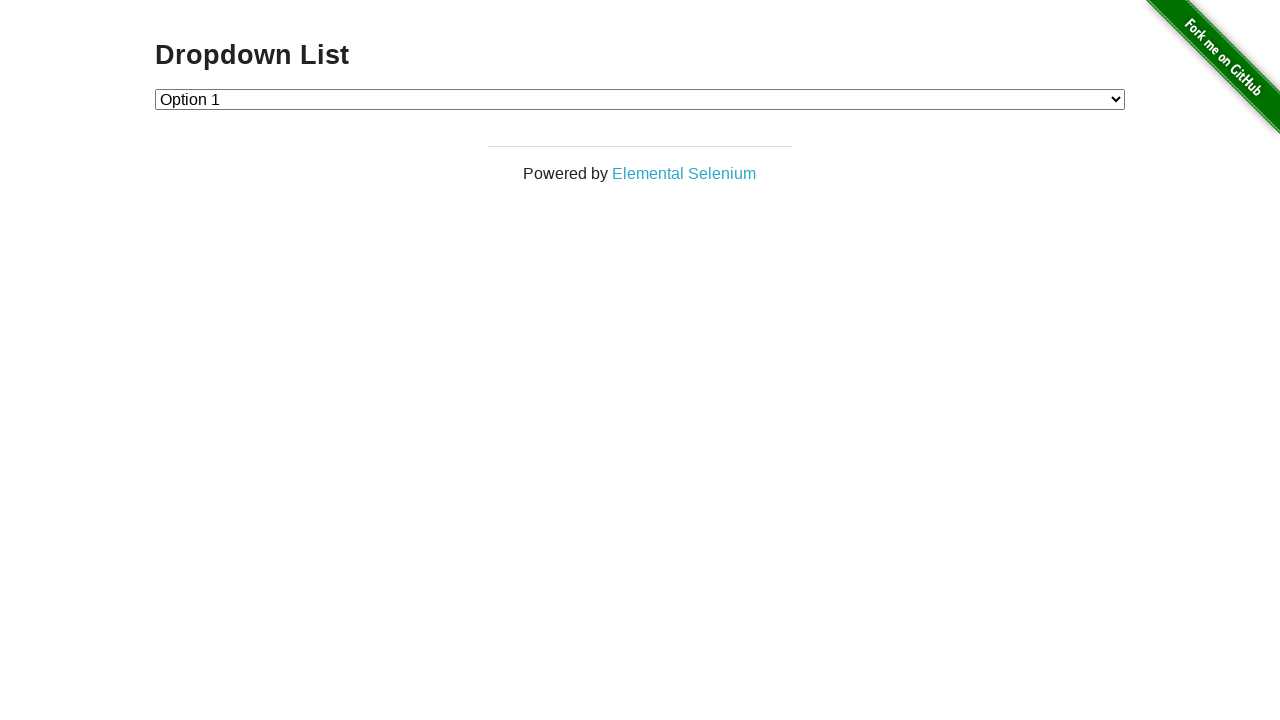

Verified that 'Option 1' is selected
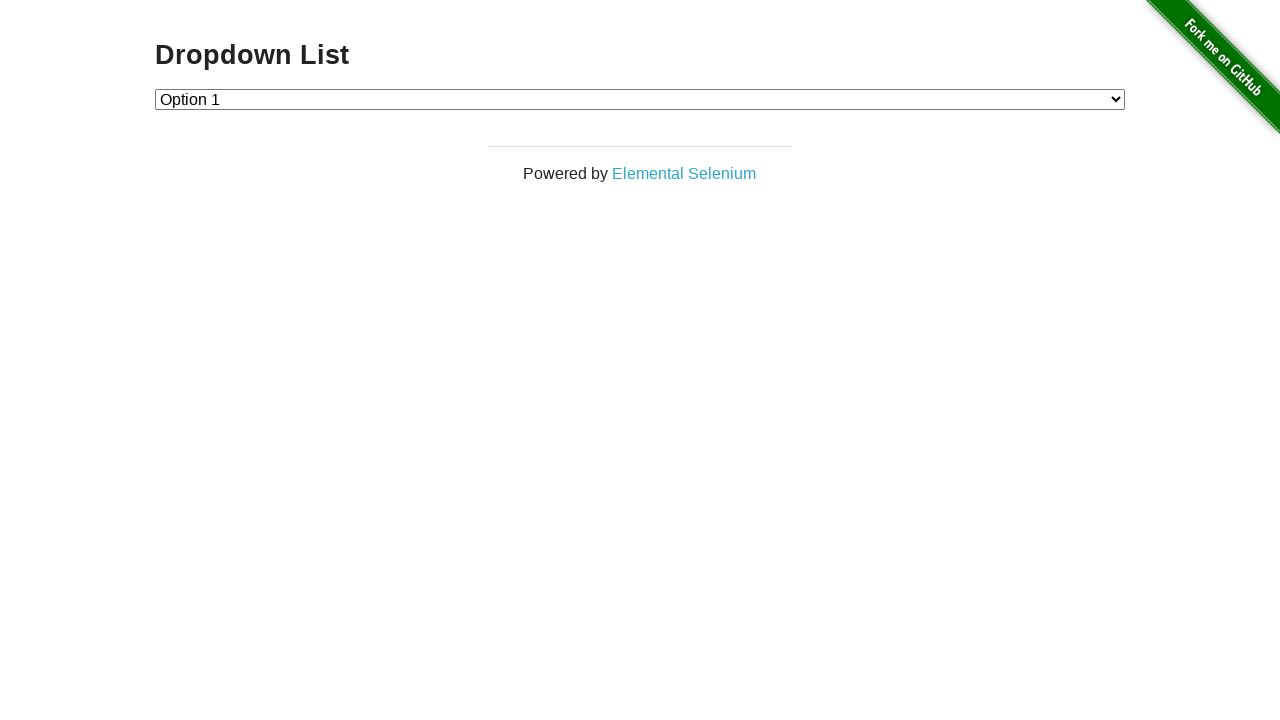

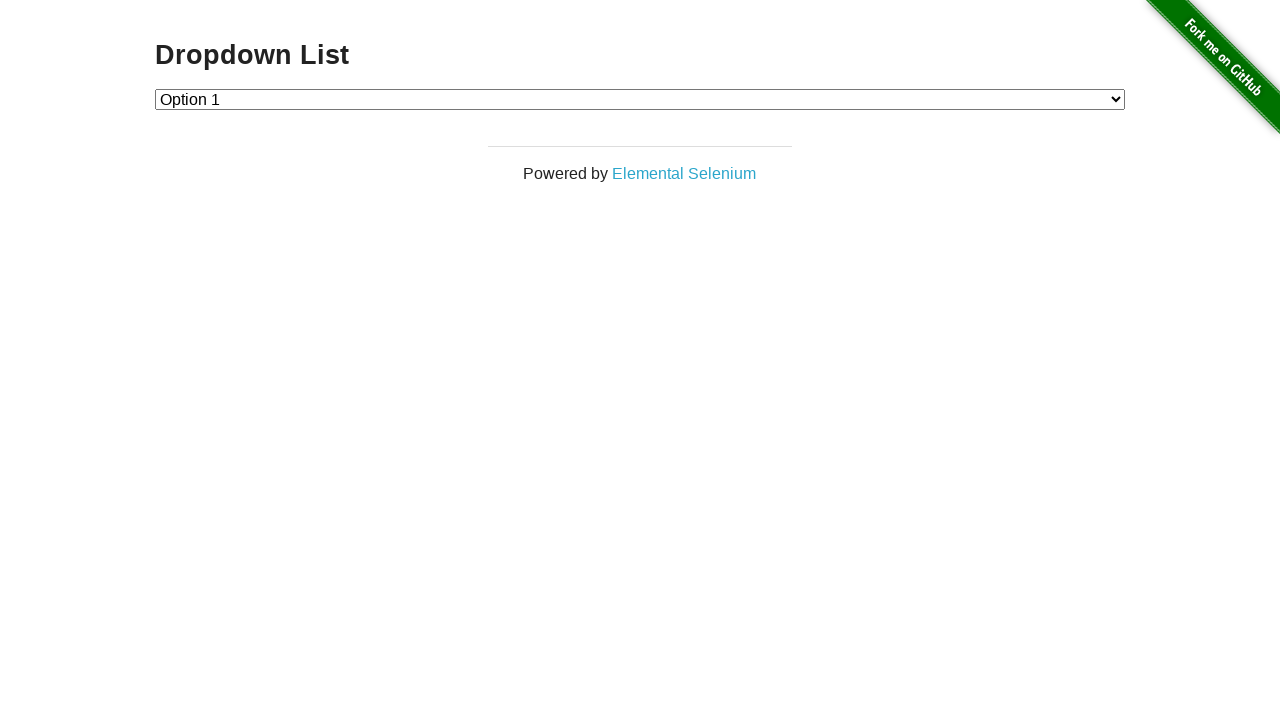